Tests login functionality on SauceDemo website by filling username and password fields and clicking the login button

Starting URL: https://www.saucedemo.com/

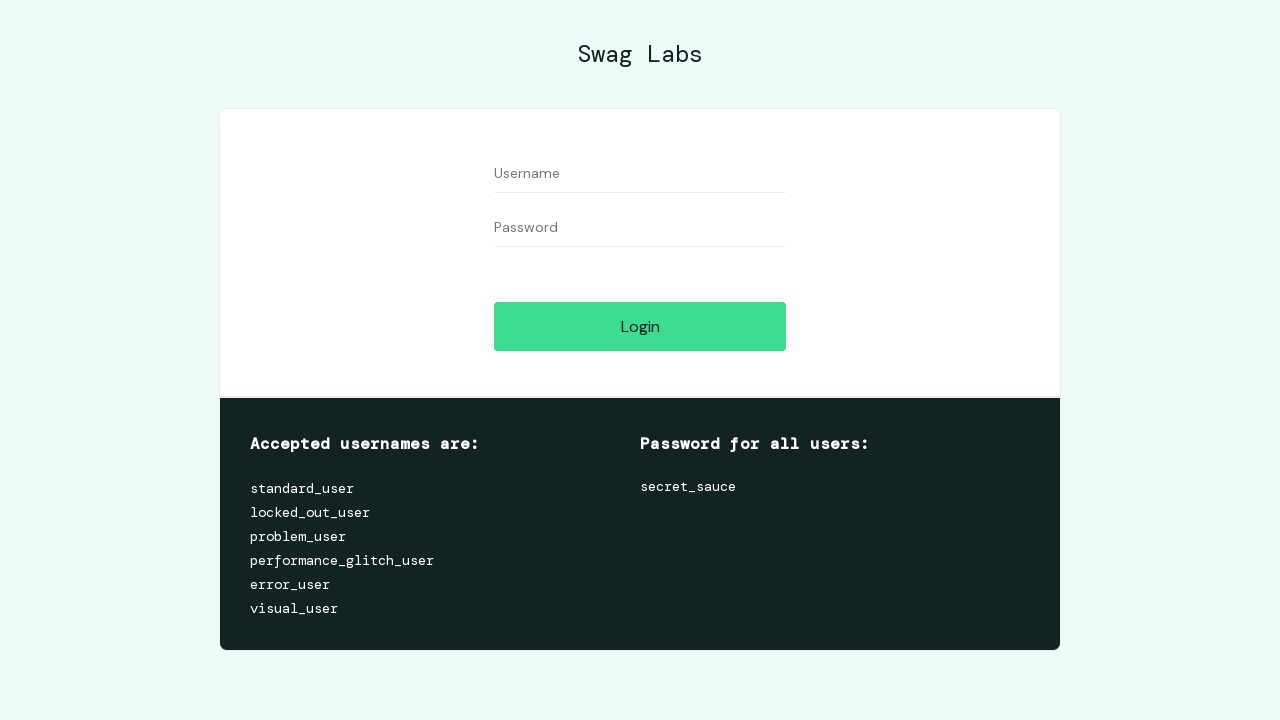

Filled username field with 'standard_user' on input[placeholder='Username']
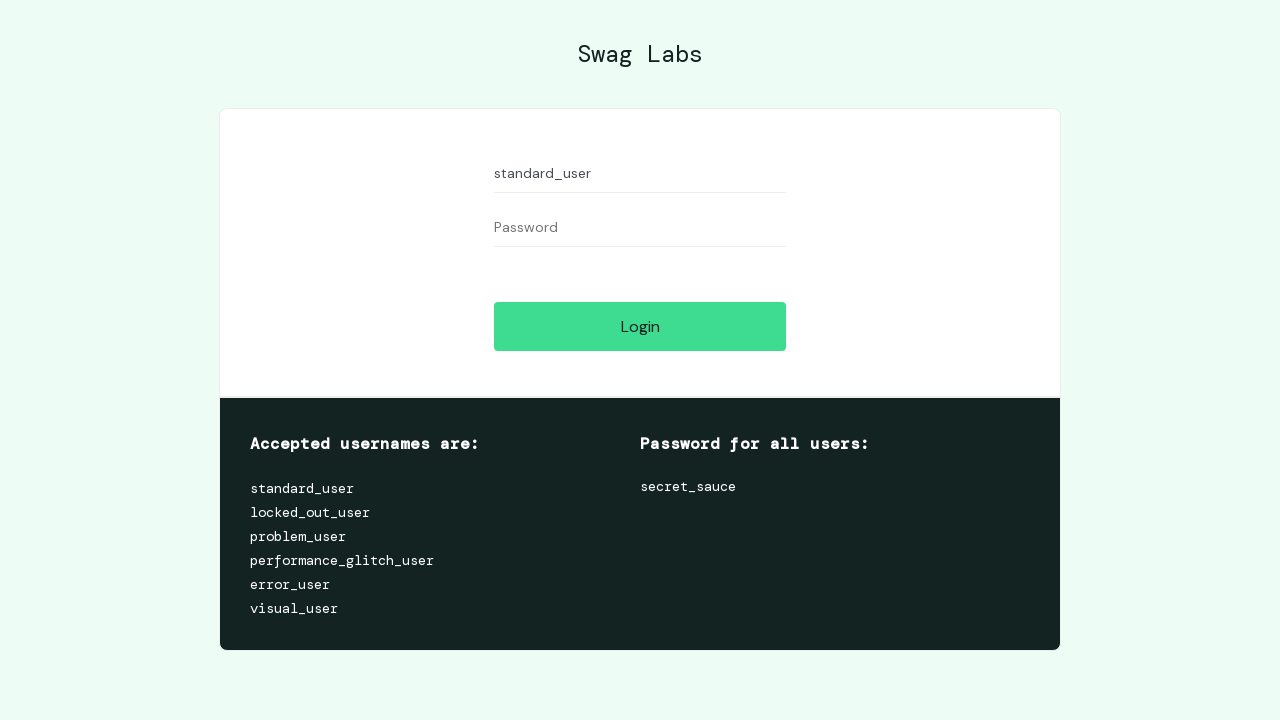

Filled password field with 'secret_sauce' on input[placeholder='Password']
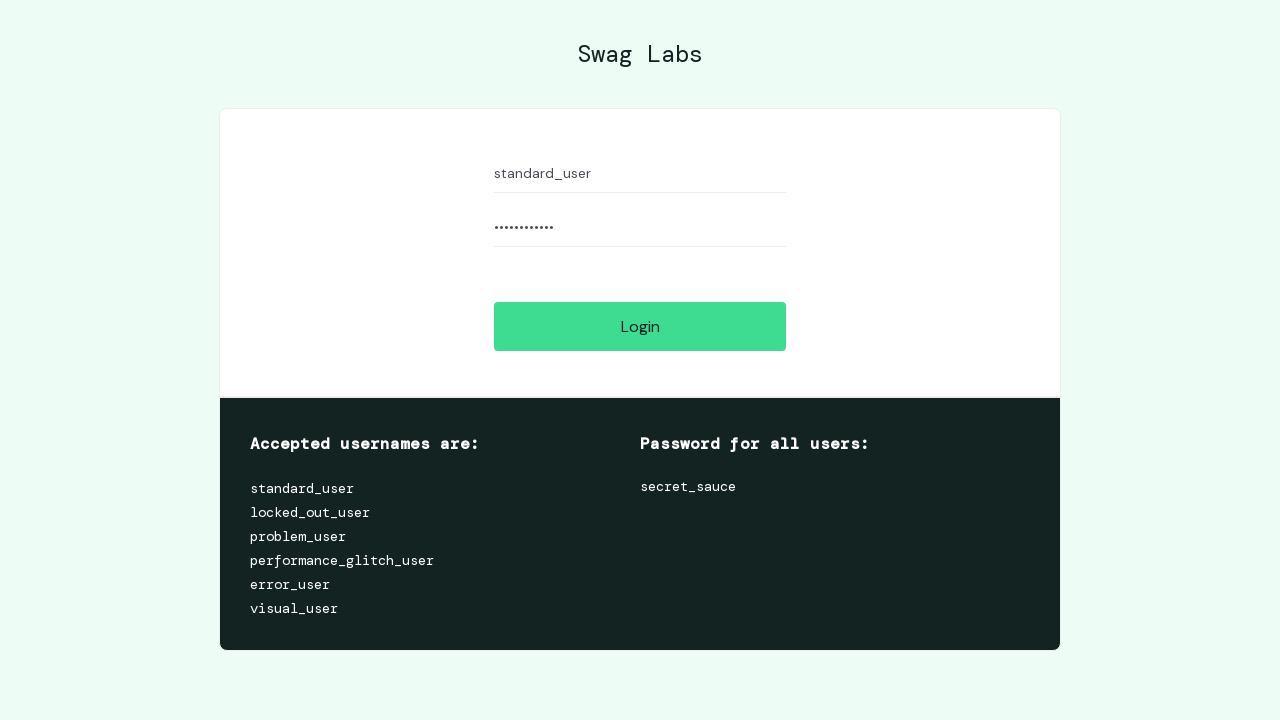

Clicked login button to submit credentials at (640, 326) on input[value='Login']
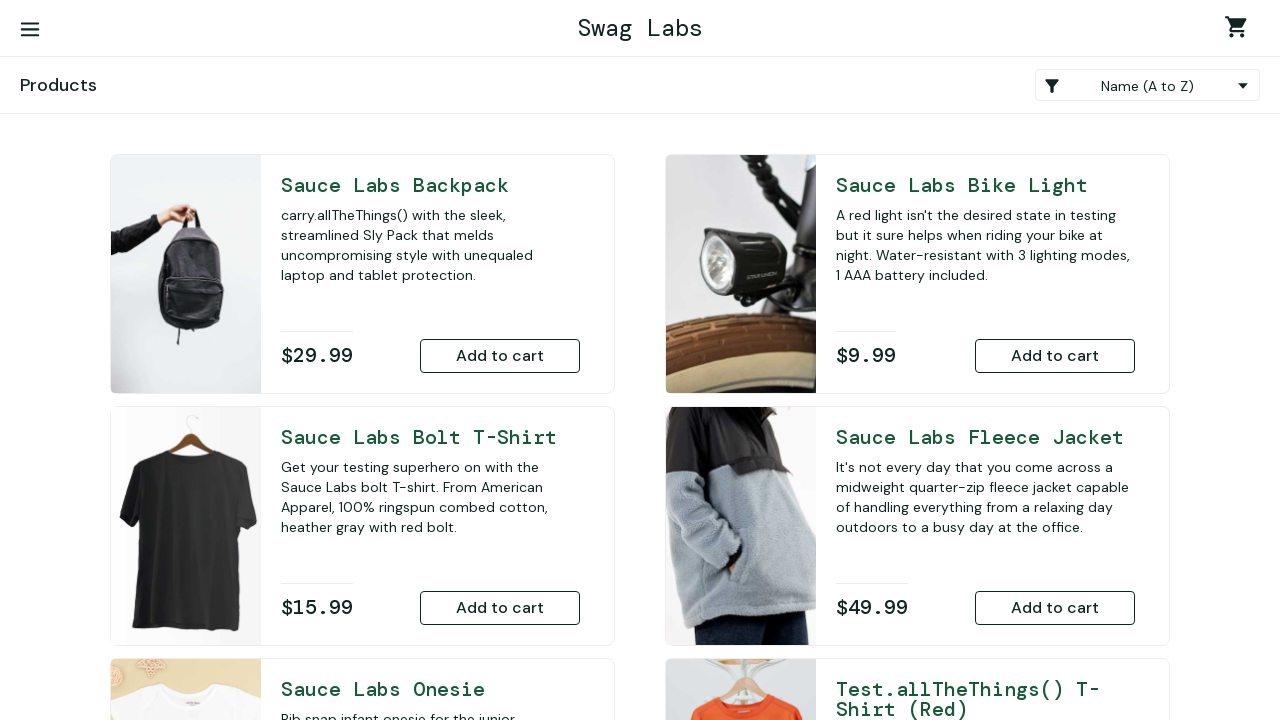

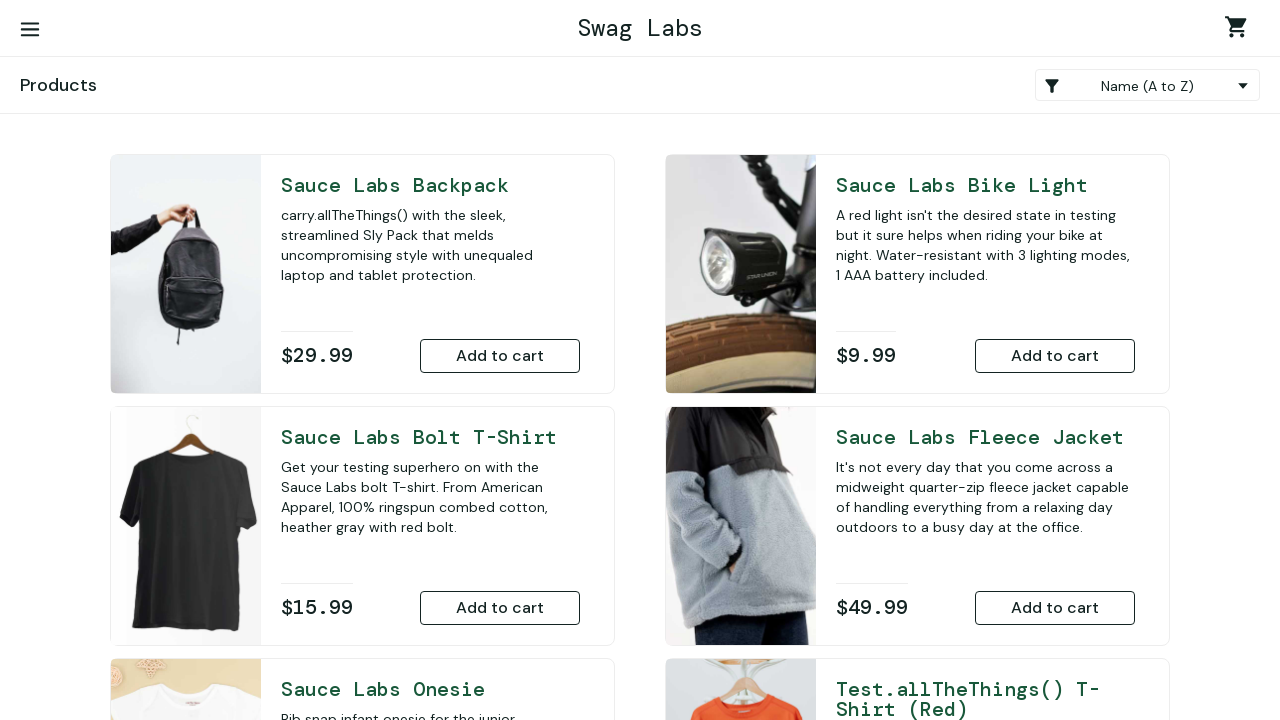